Tests loading DuckDuckGo page without cleanup actions

Starting URL: https://duckduckgo.com

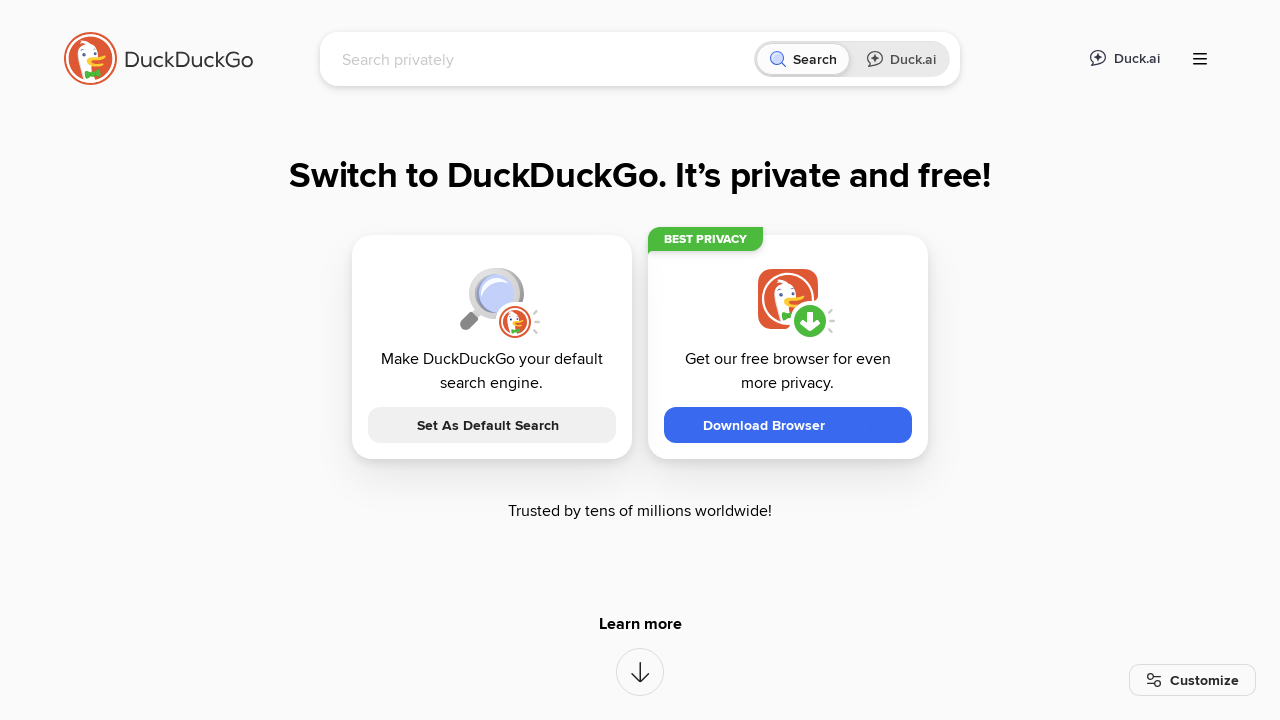

DuckDuckGo page loaded (domcontentloaded state reached)
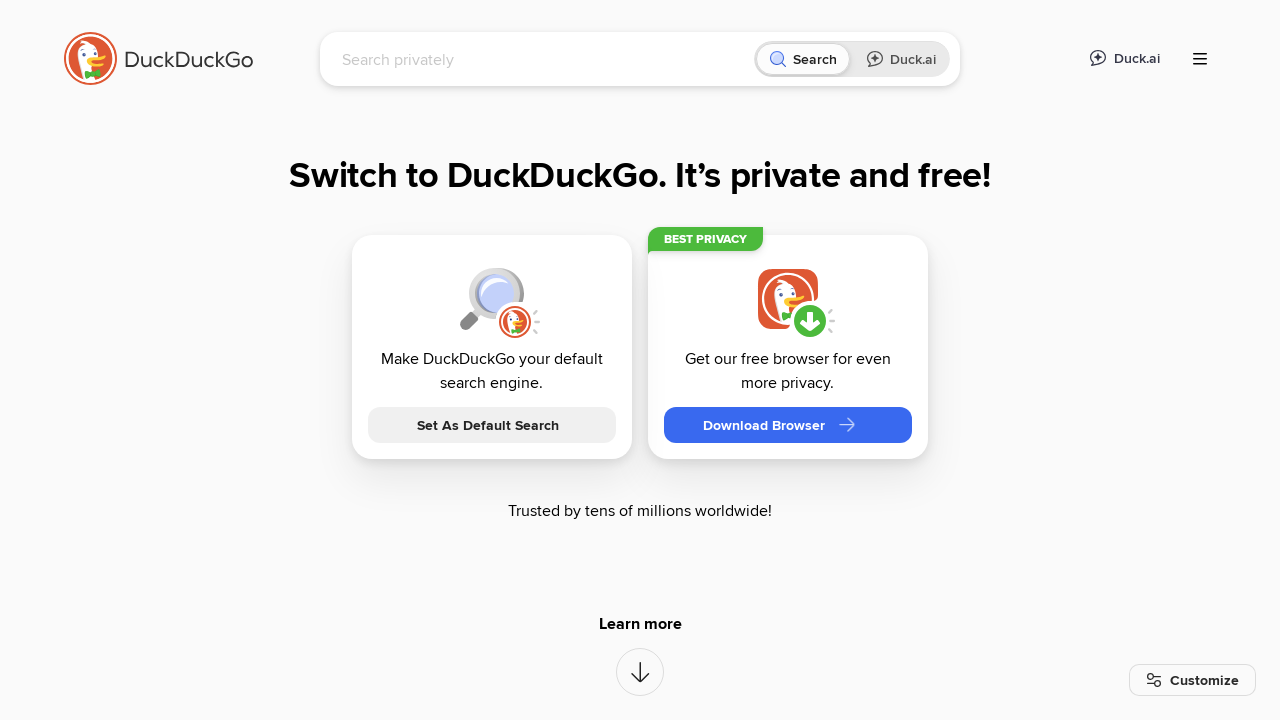

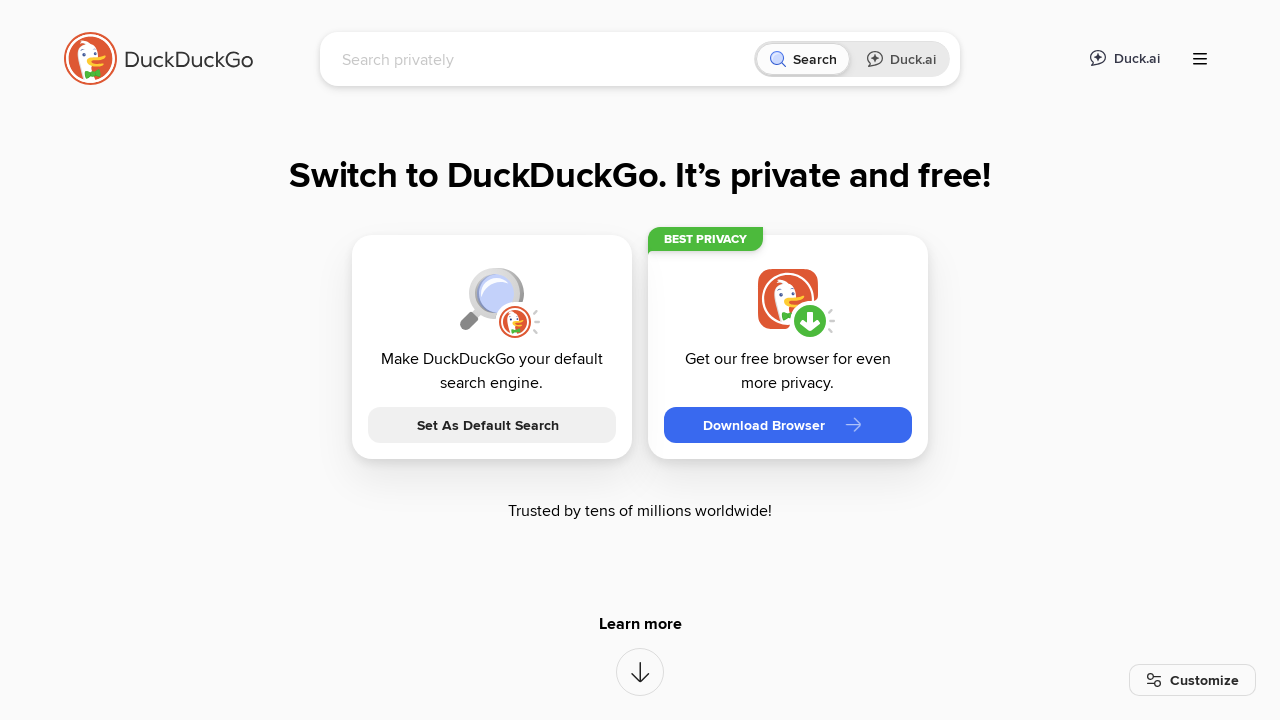